Tests drag and drop functionality on the jQueryUI droppable demo page by dragging an element onto a drop target

Starting URL: https://jqueryui.com/droppable/

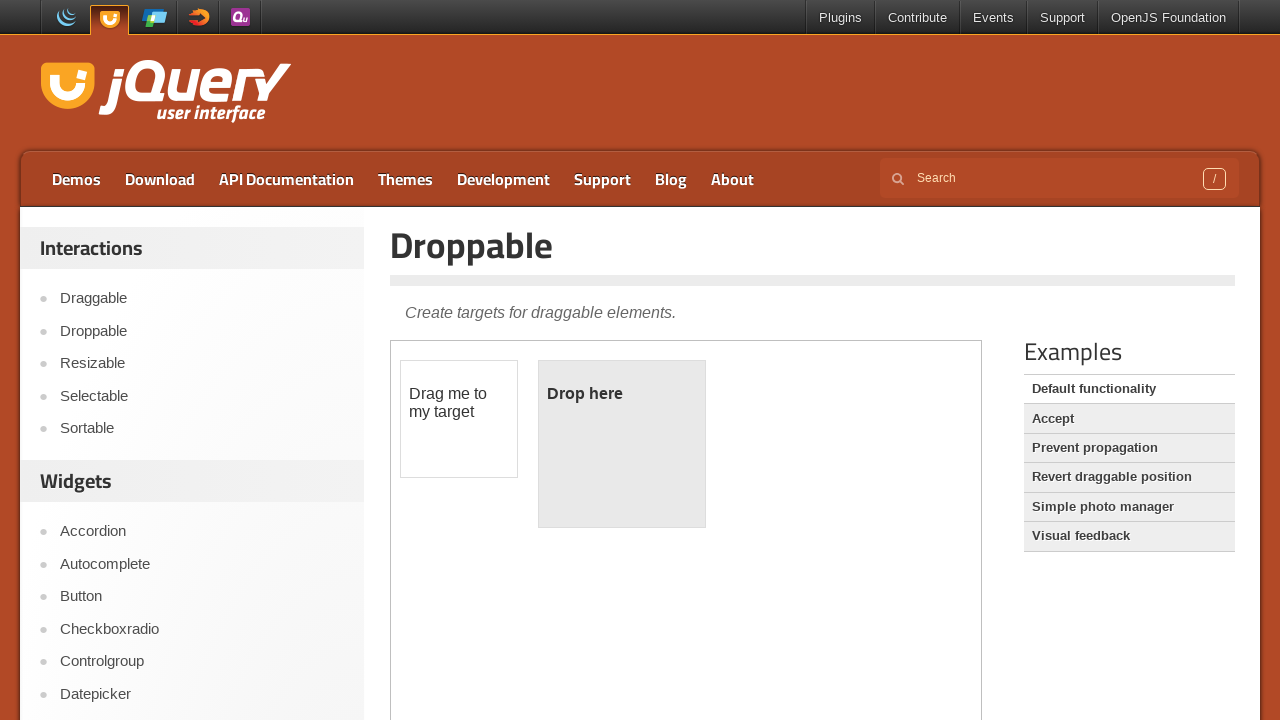

Located the demo iframe containing drag and drop elements
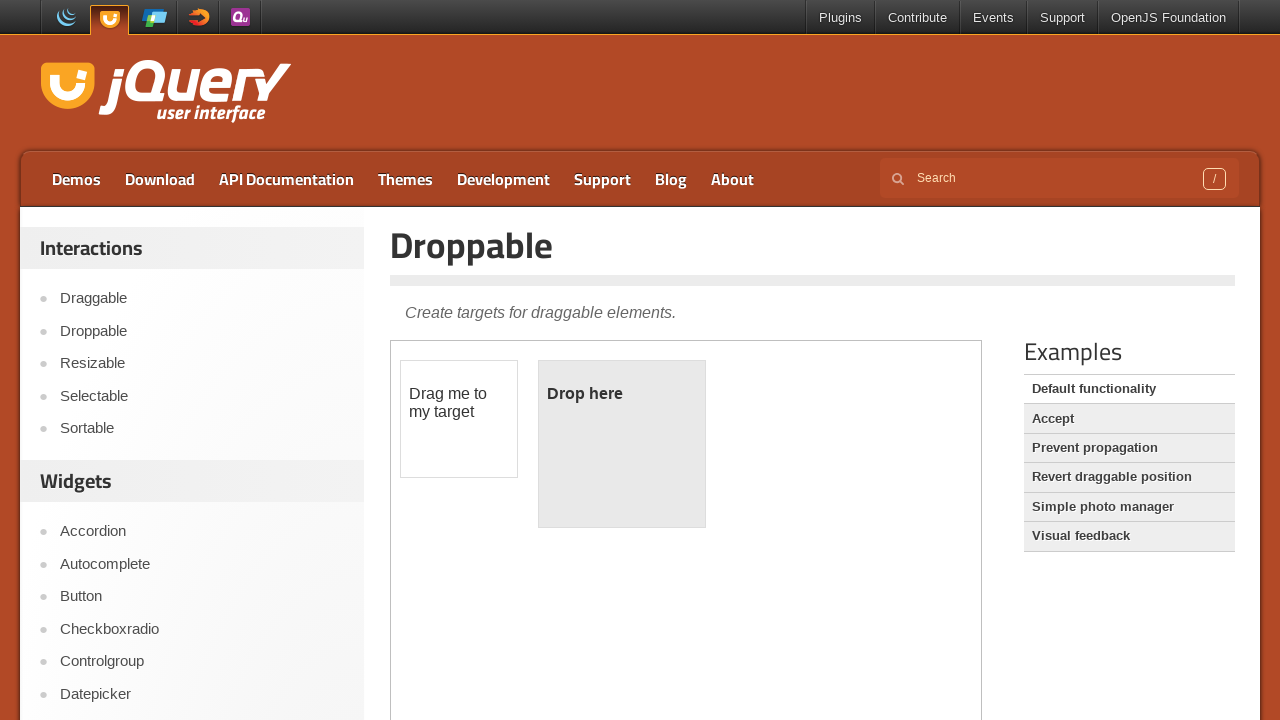

Located the draggable element with ID 'draggable'
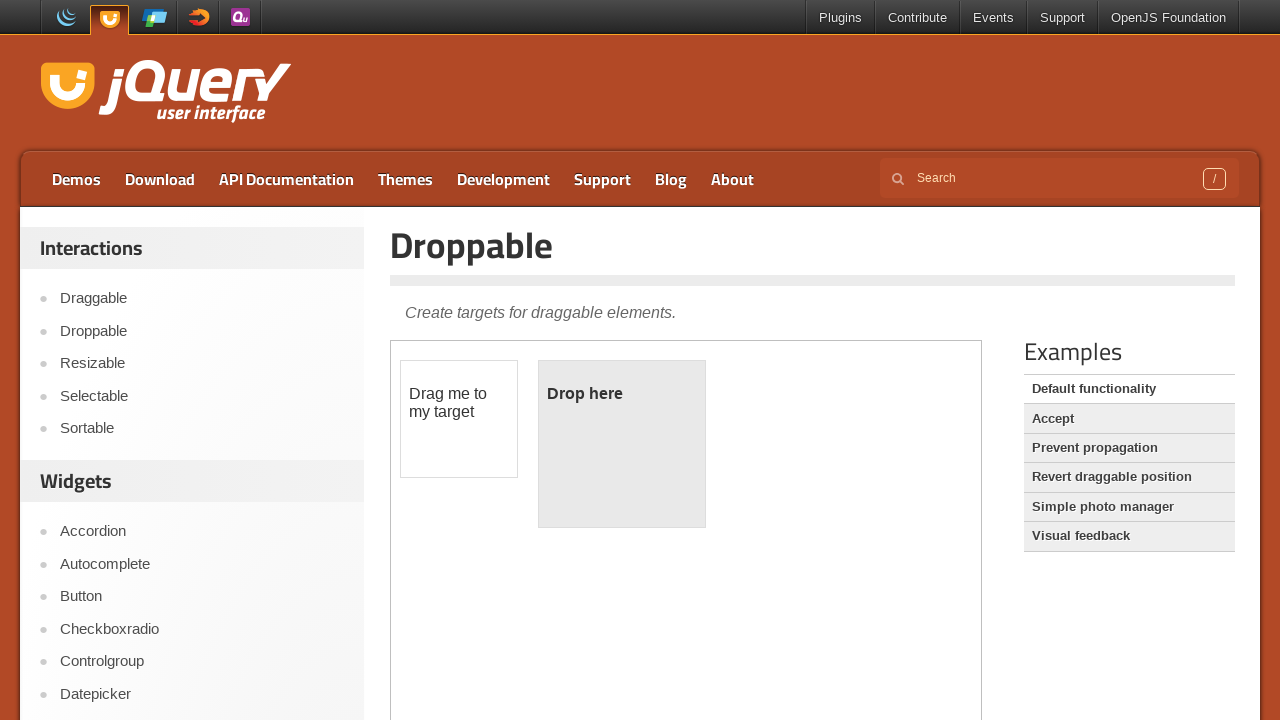

Located the droppable target element with ID 'droppable'
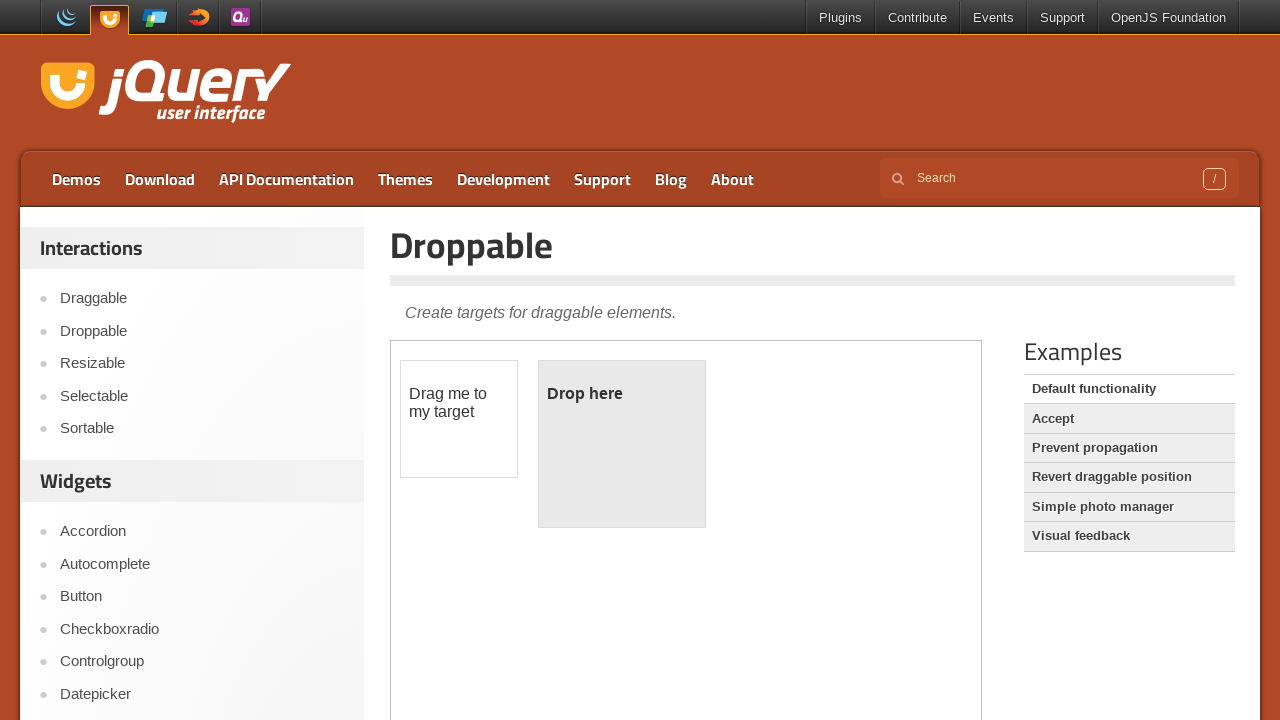

Dragged the draggable element onto the droppable target at (622, 444)
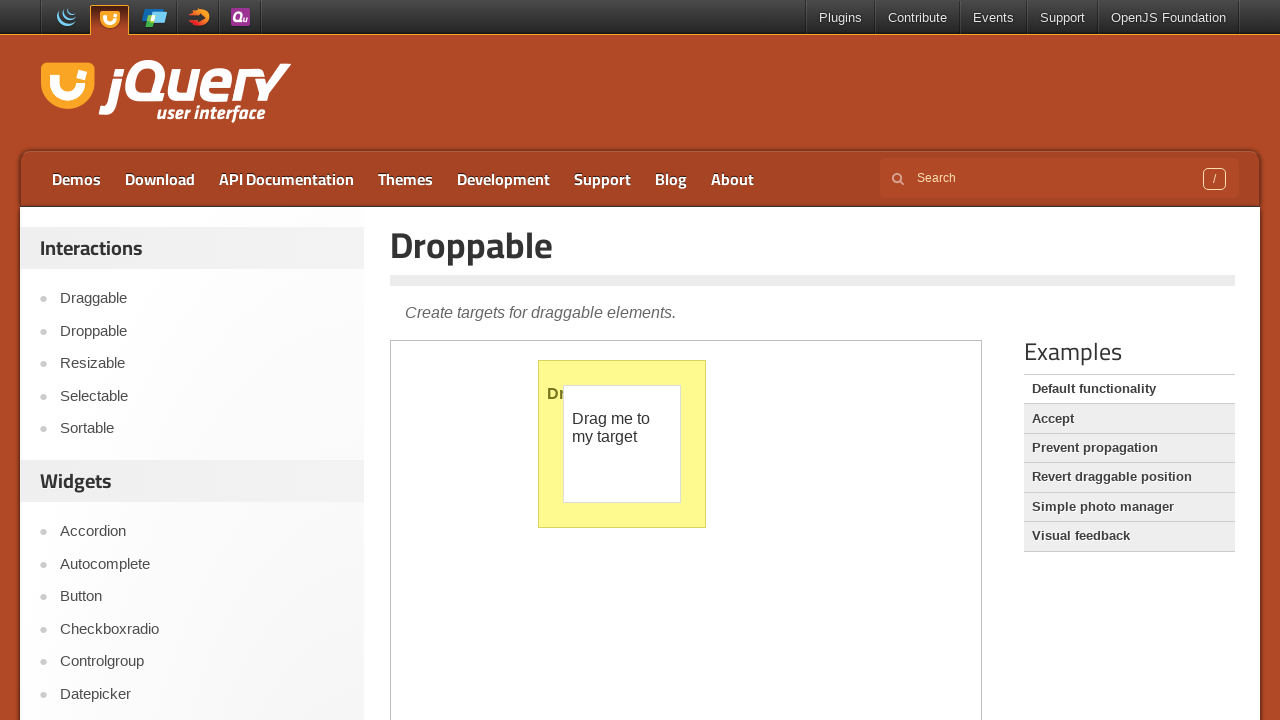

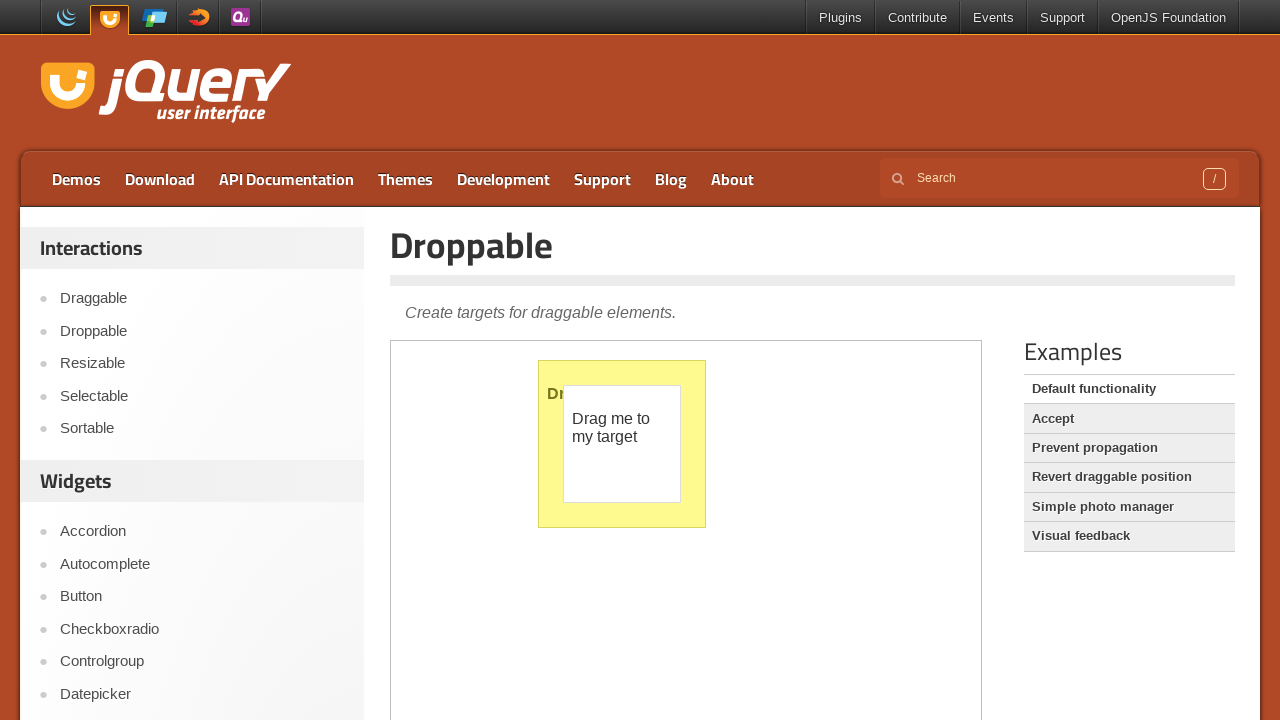